Tests drag and drop functionality by dragging an image element and dropping it into a target box

Starting URL: https://formy-project.herokuapp.com/dragdrop

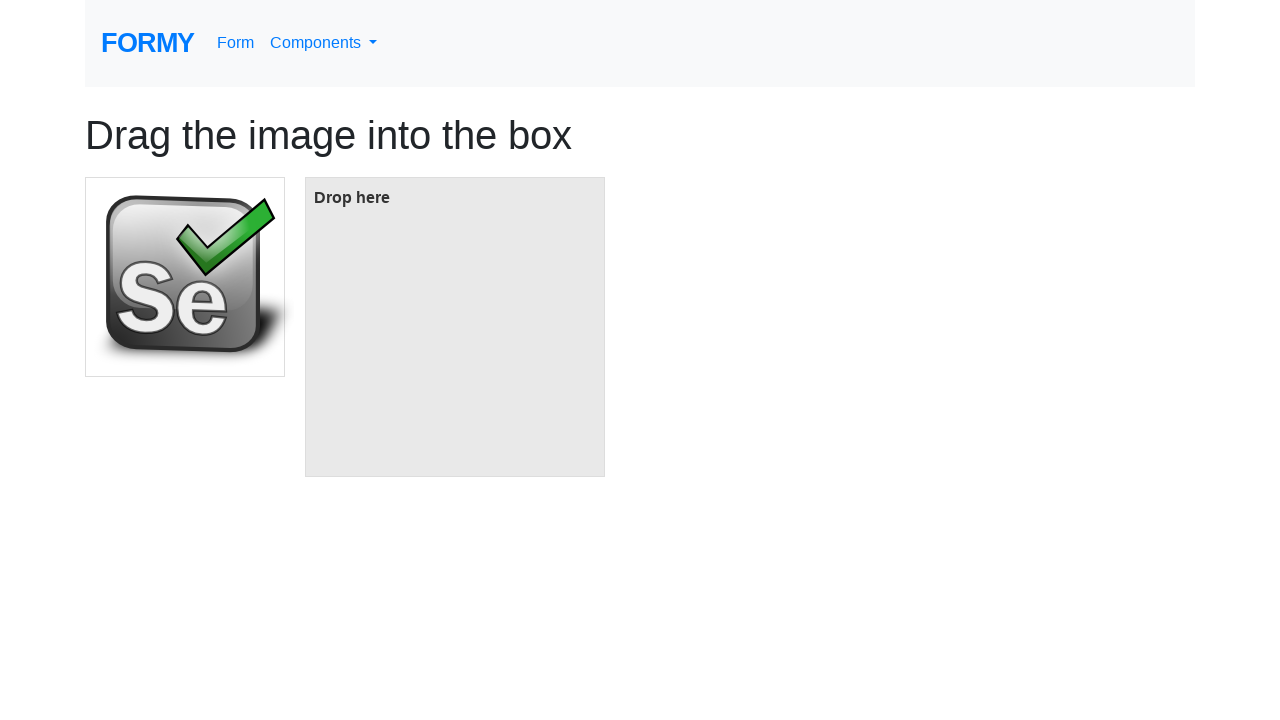

Waited for image element to be visible
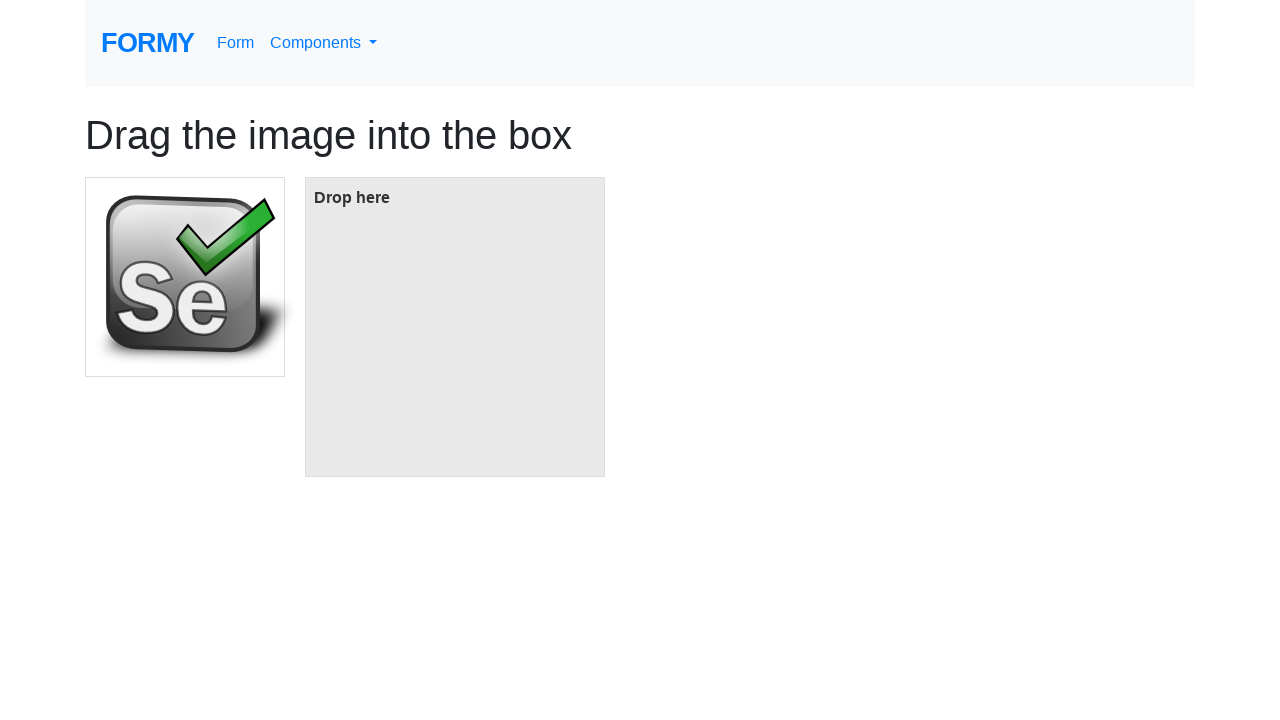

Waited for target box element to be visible
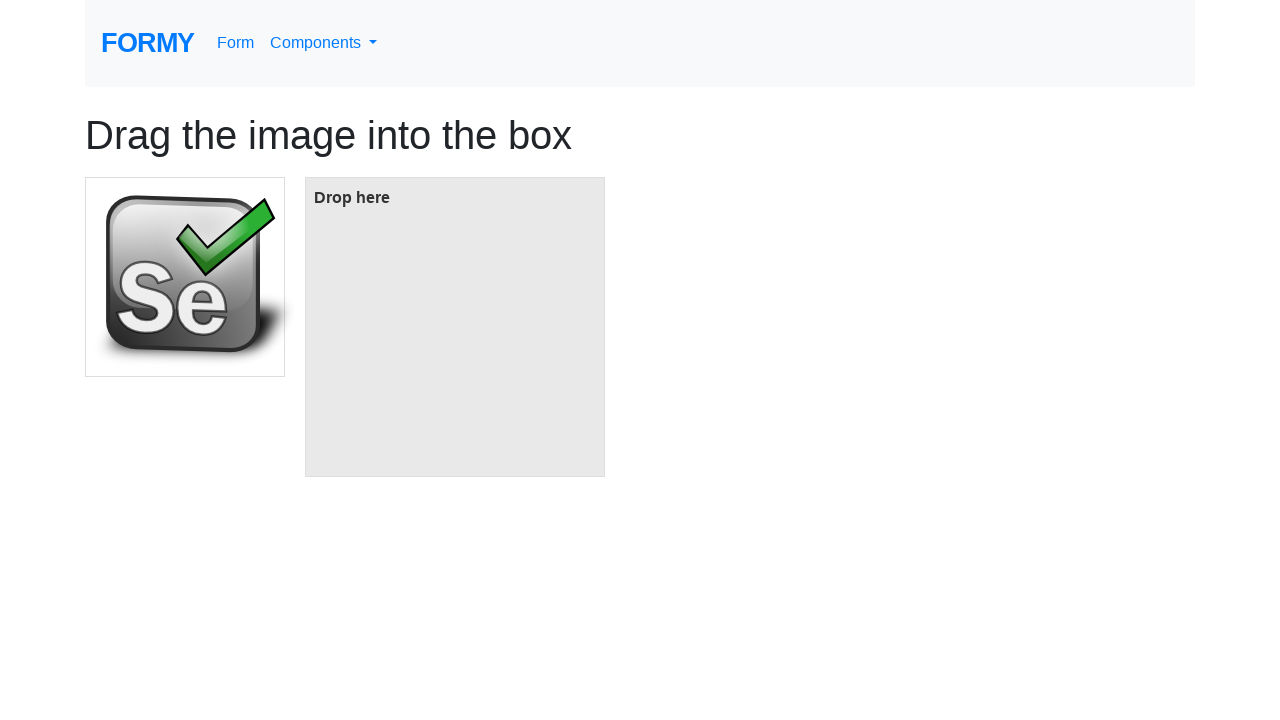

Dragged image element and dropped it into target box at (455, 327)
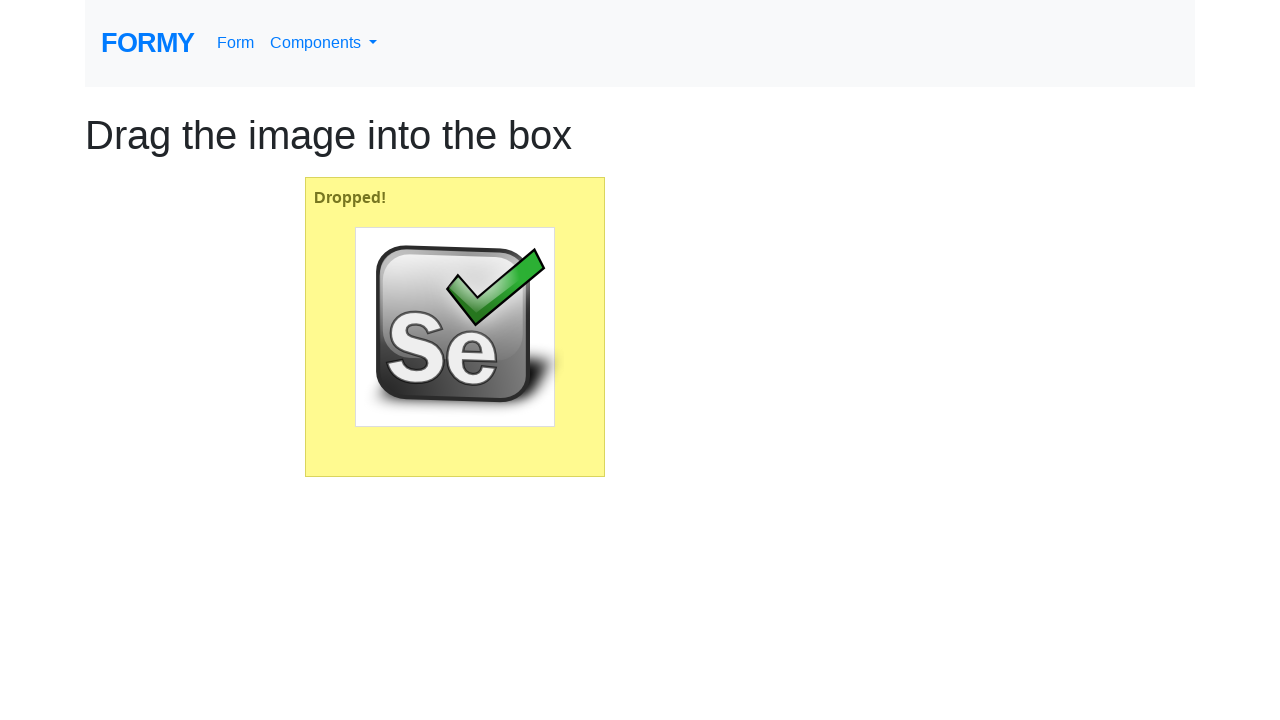

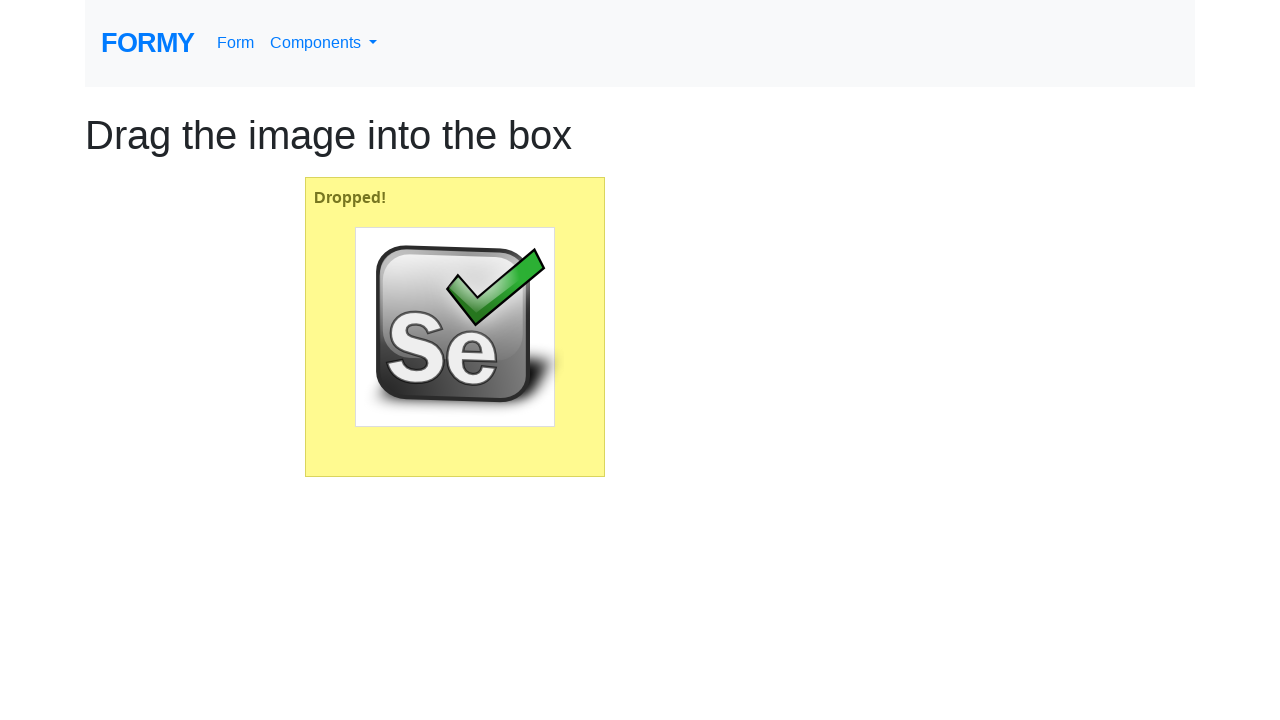